Tests drag and drop functionality on jQuery UI demo page by dragging an element using different action methods

Starting URL: https://jqueryui.com/droppable/

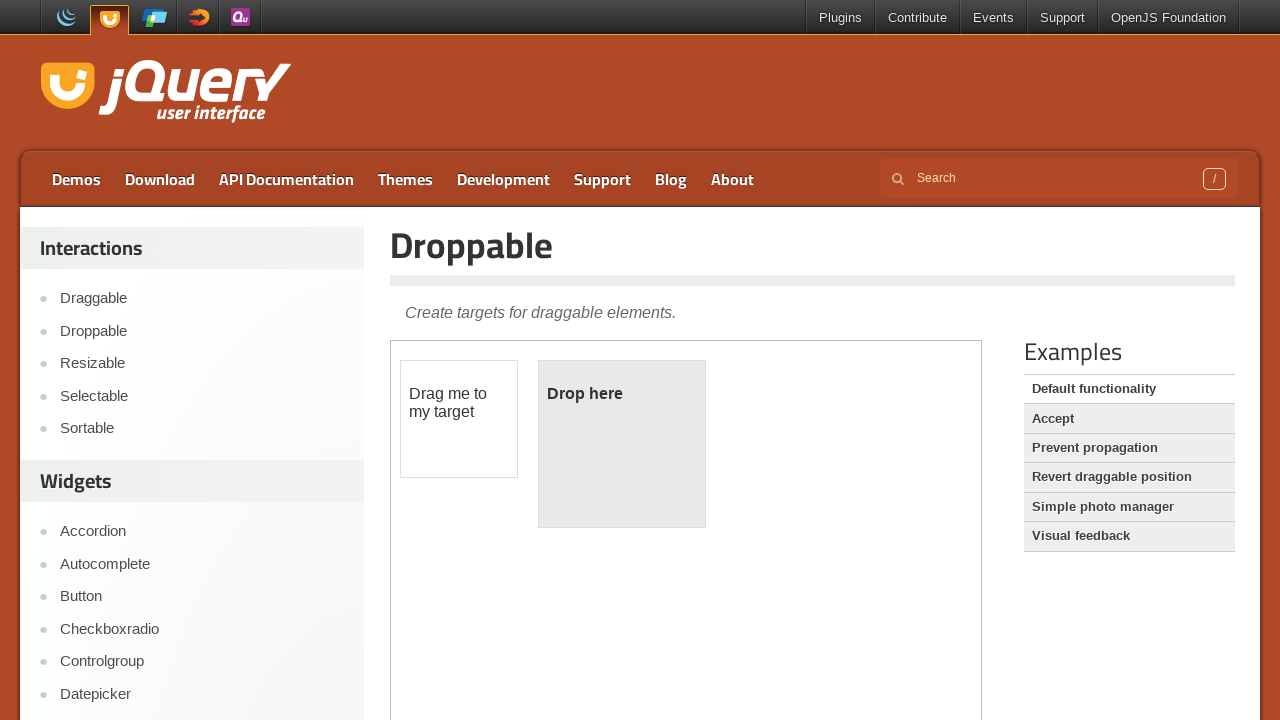

Located the iframe containing draggable elements
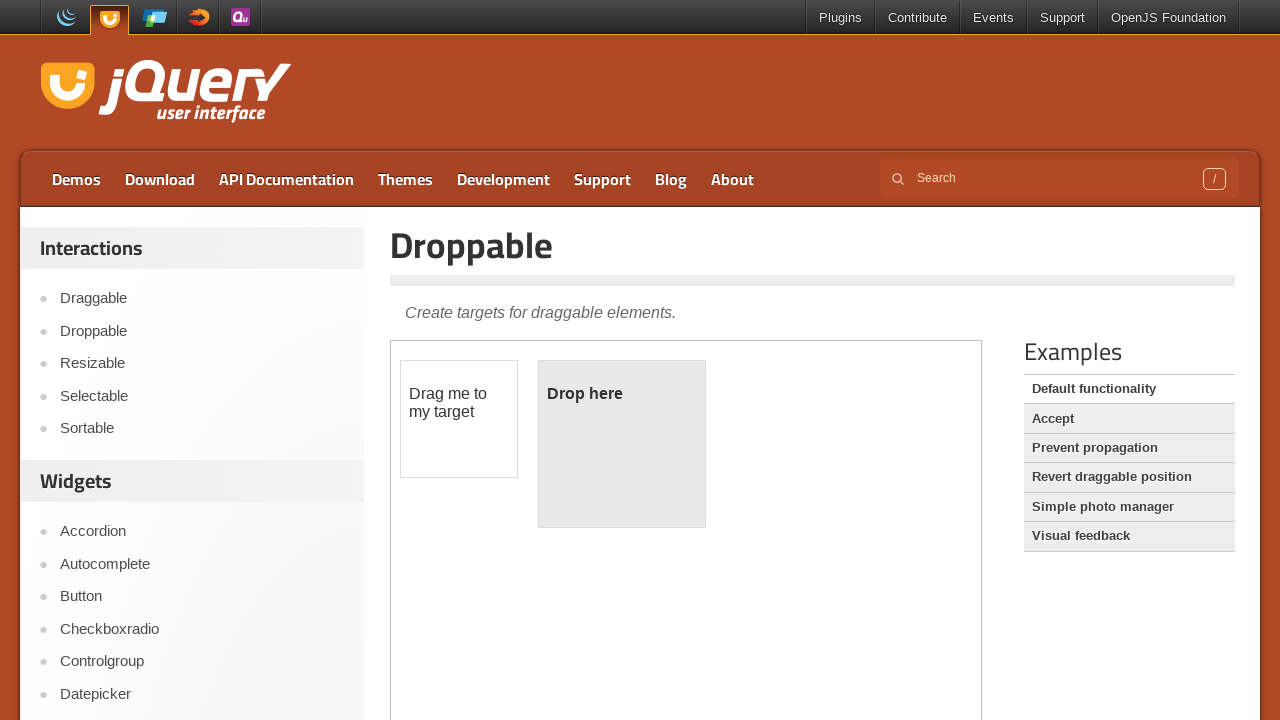

Located the draggable element with ID 'draggable'
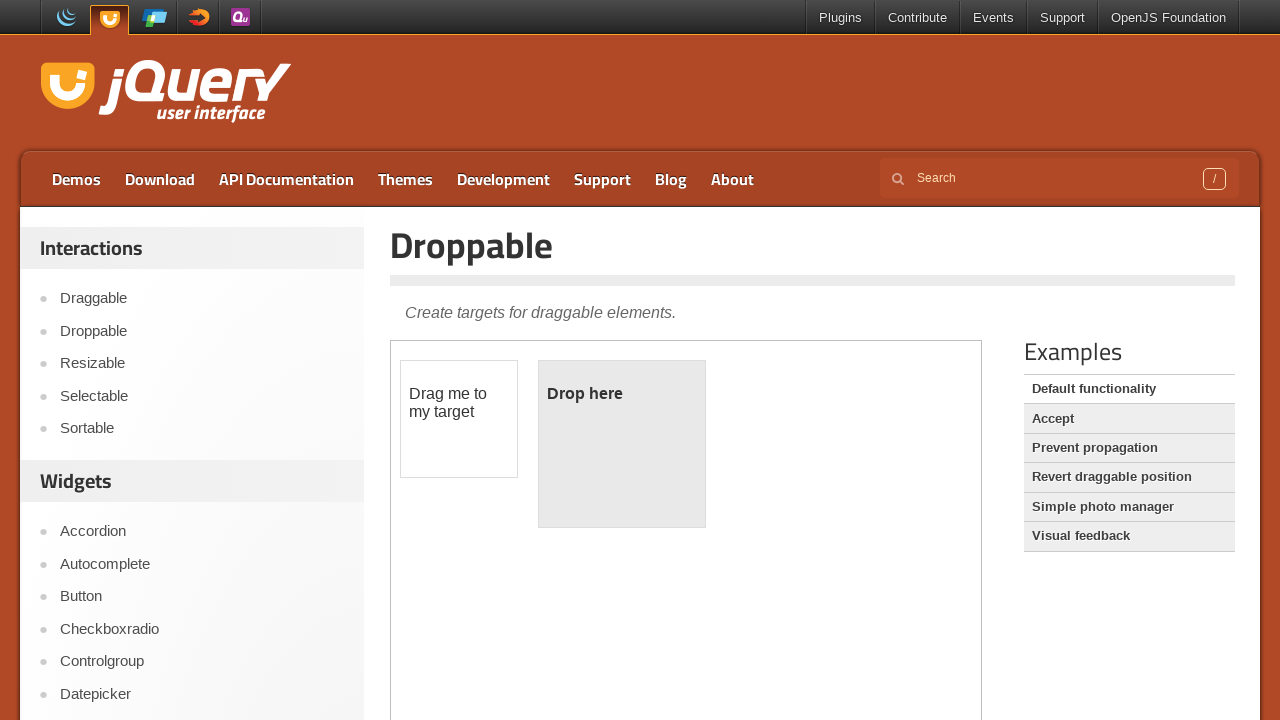

Performed drag and drop of draggable element to target position (100, 60) at (501, 421)
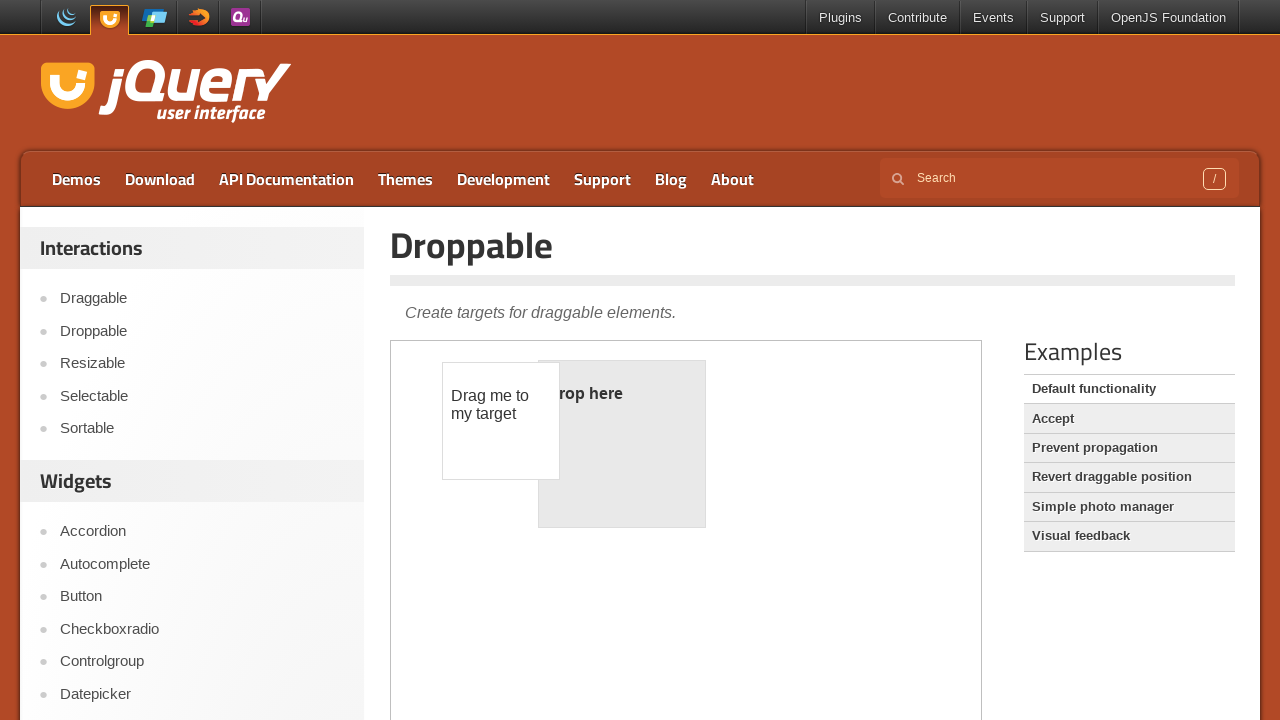

Waited 2000ms for page to stabilize
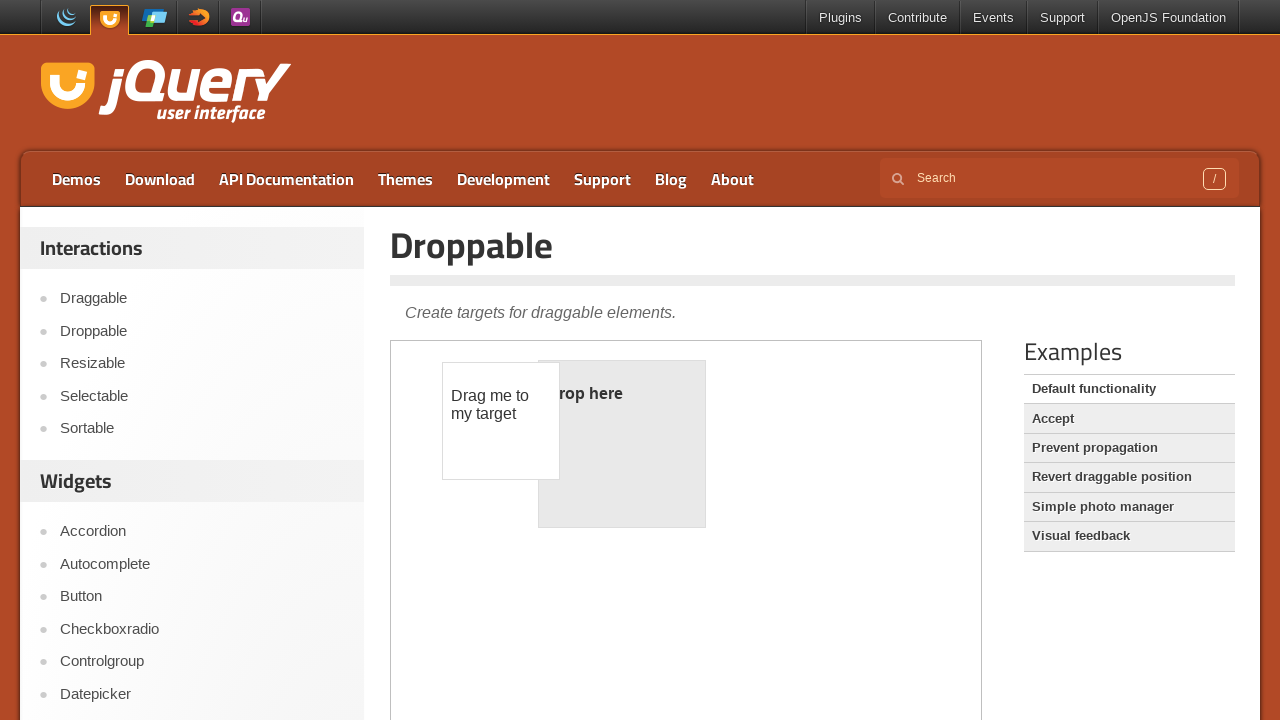

Hovered over the draggable element at (501, 421) on iframe >> nth=0 >> internal:control=enter-frame >> #draggable
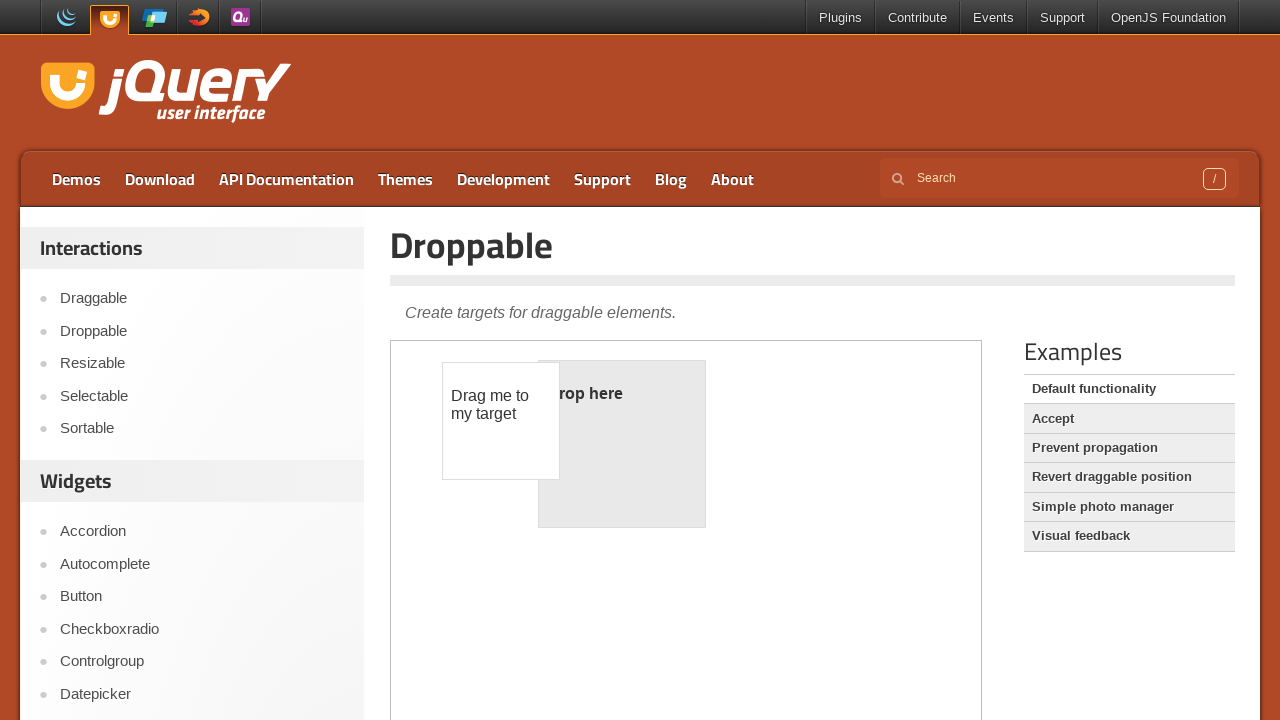

Pressed mouse button down on draggable element at (501, 421)
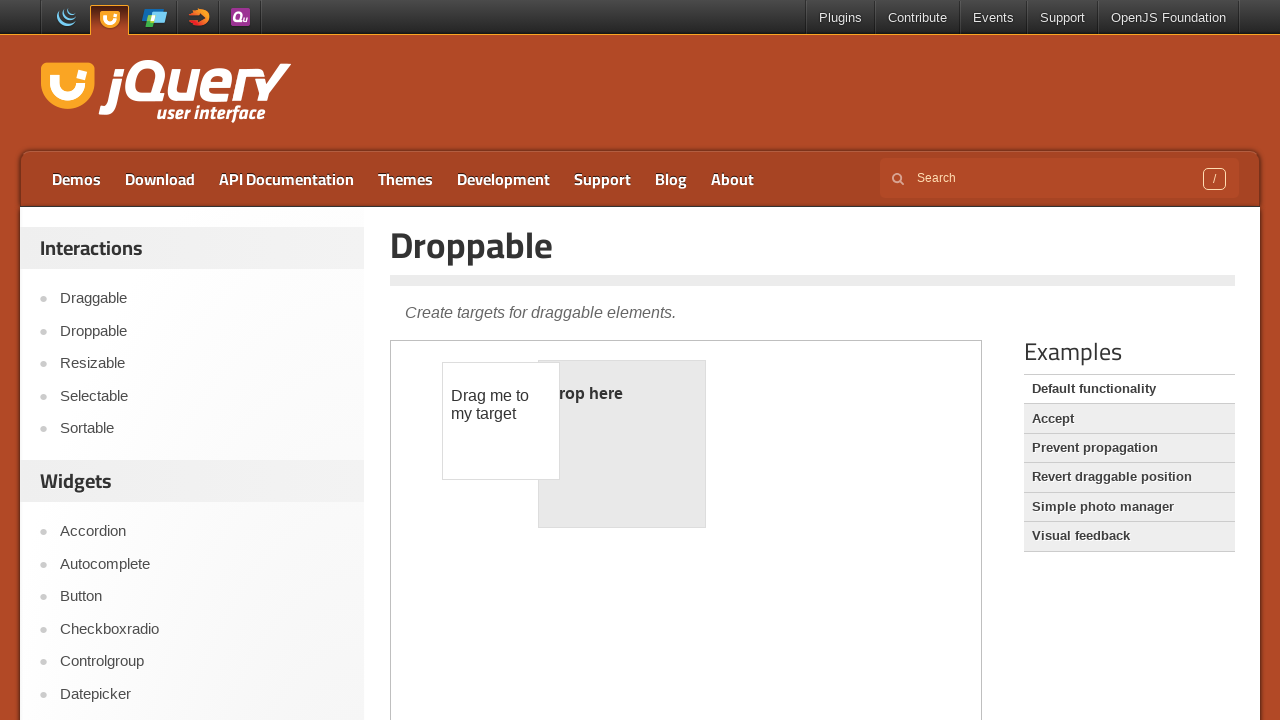

Moved mouse to position (100, 60) in 10 steps at (100, 60)
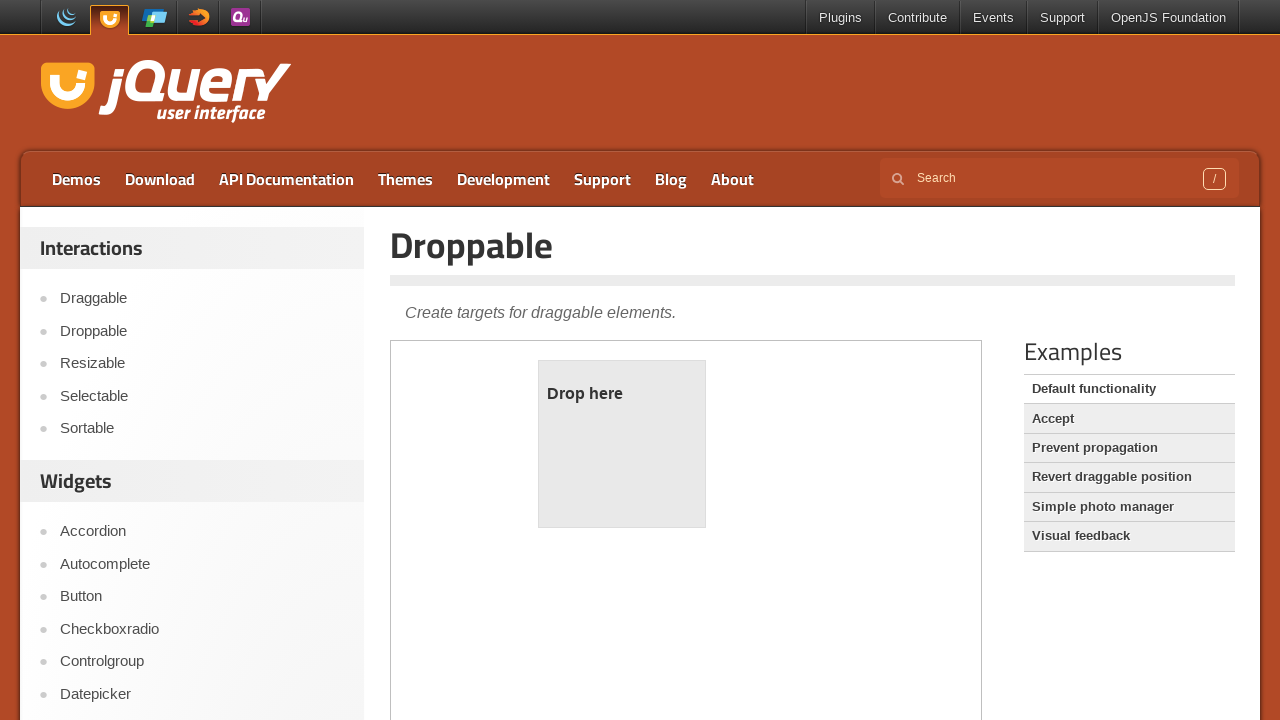

Released mouse button to complete drag and drop at (100, 60)
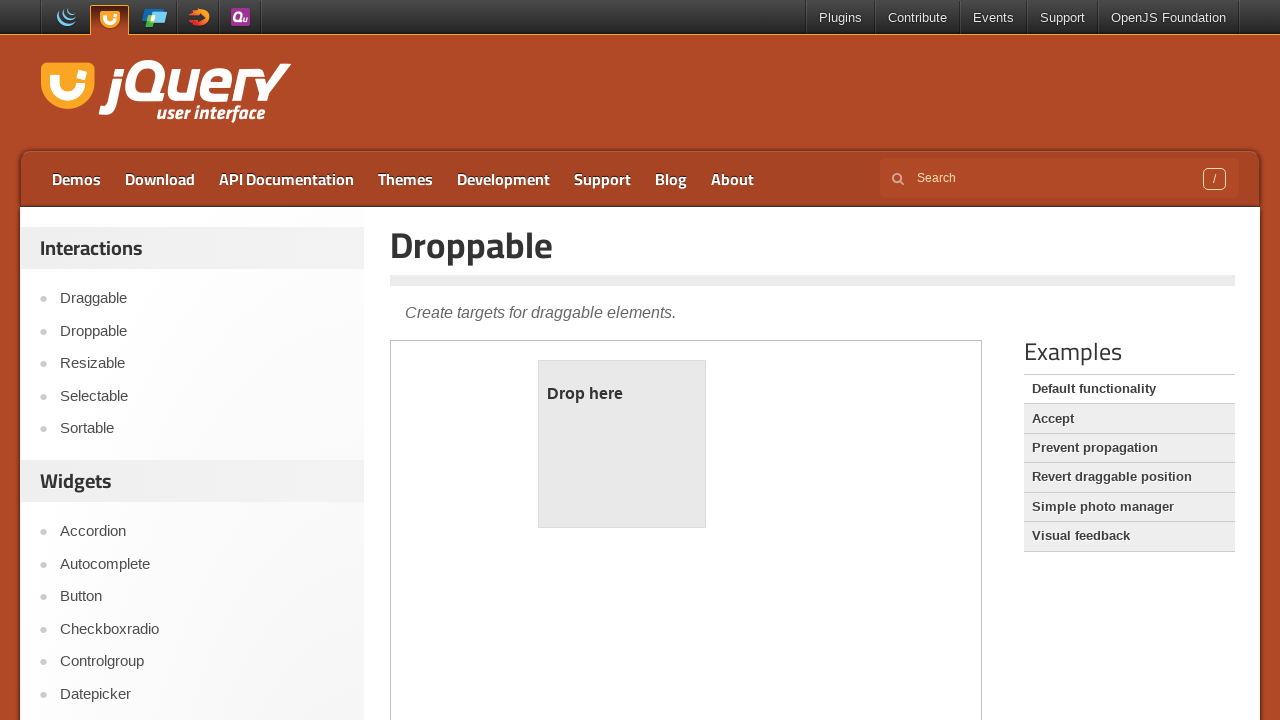

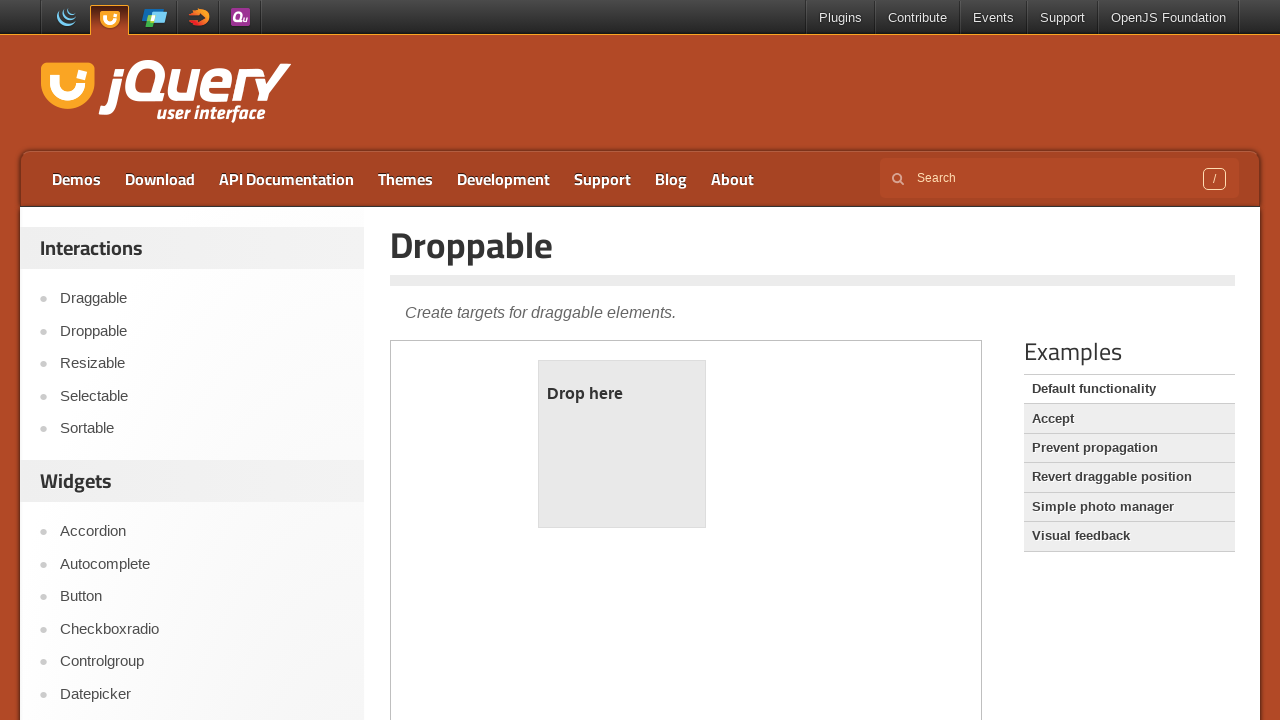